Tests various JavaScript alert types on the demo QA alerts page by clicking buttons that trigger standard alerts, timed alerts, confirmation dialogs, and prompt dialogs.

Starting URL: https://demoqa.com/alerts

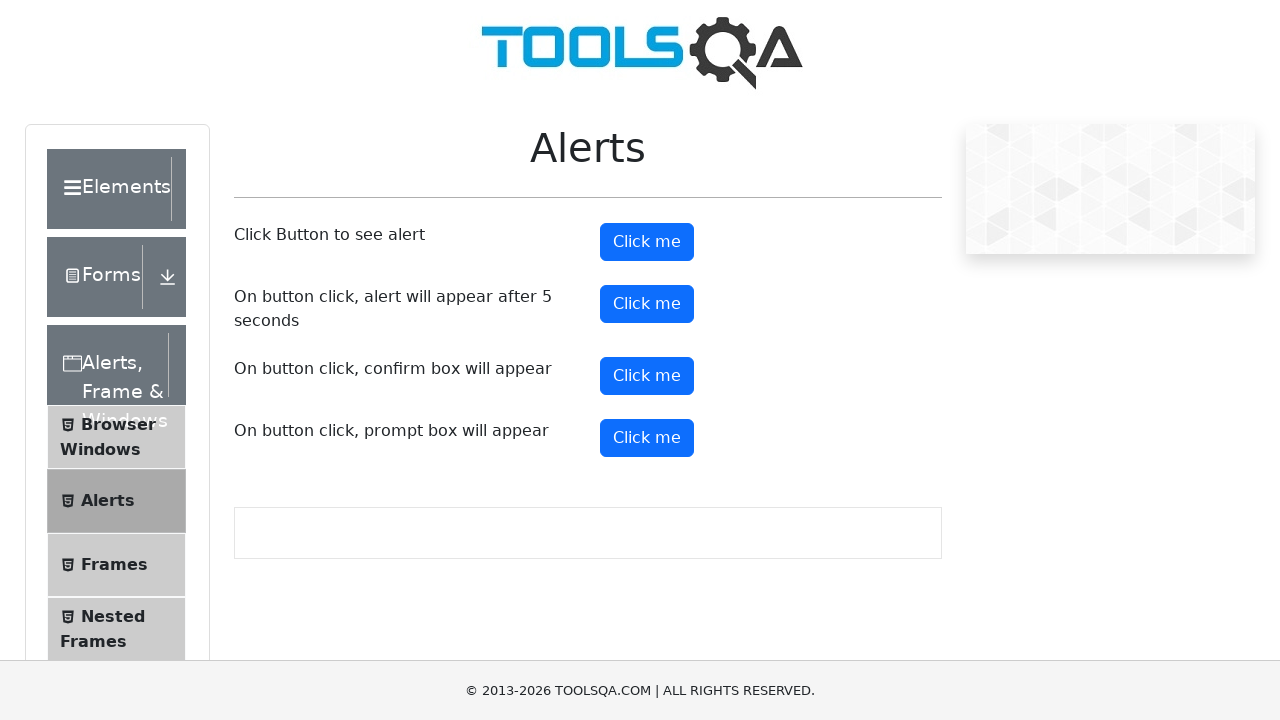

Clicked simple alert button at (647, 242) on #alertButton
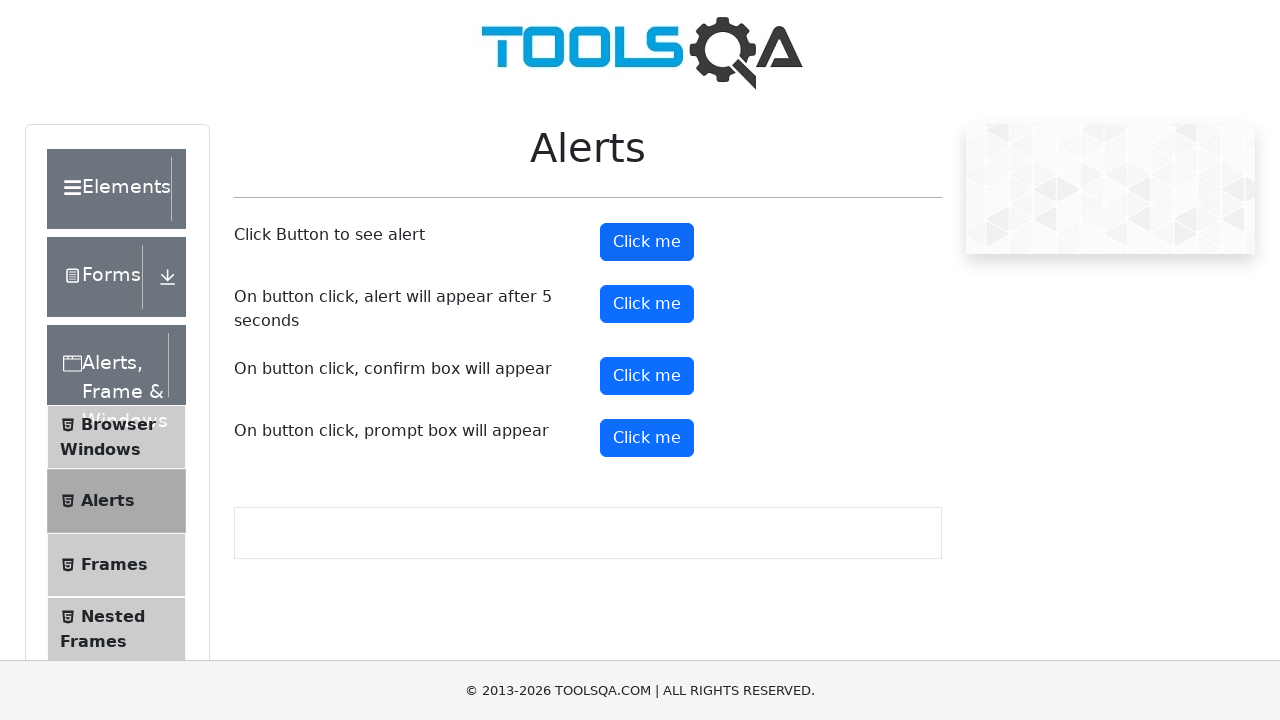

Set up dialog handler to accept alerts
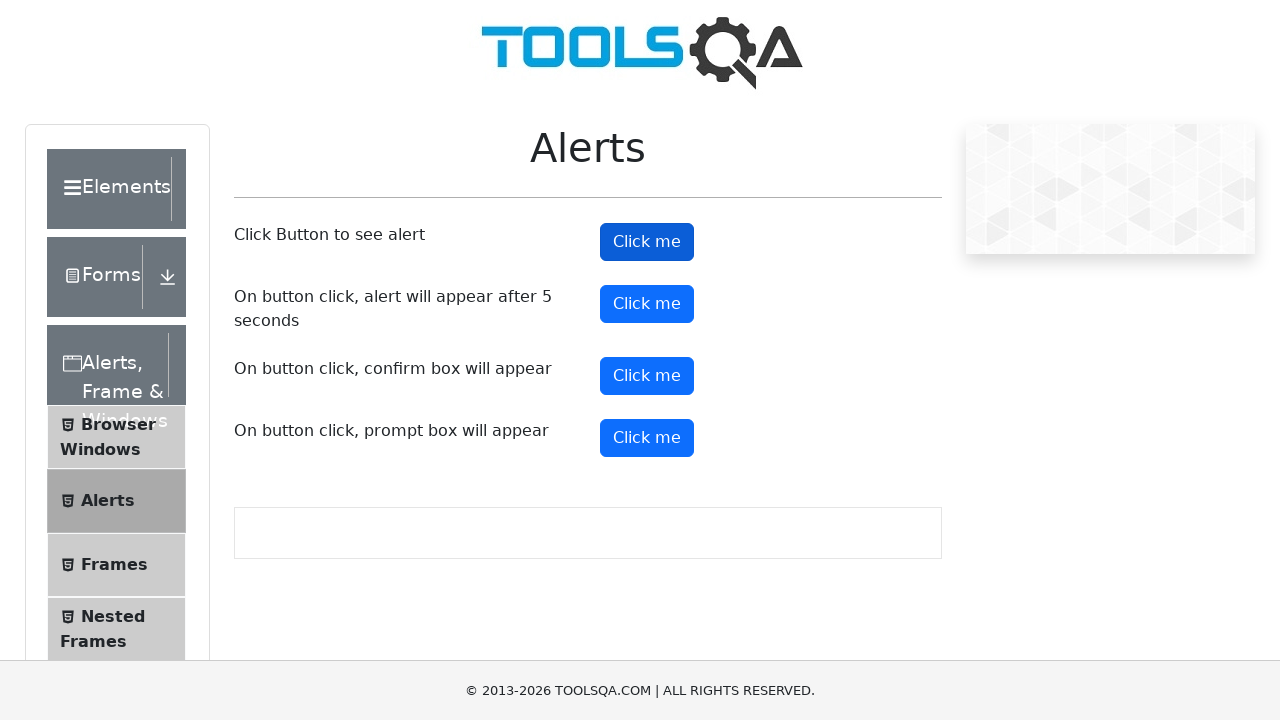

Waited 500ms for alert to be handled
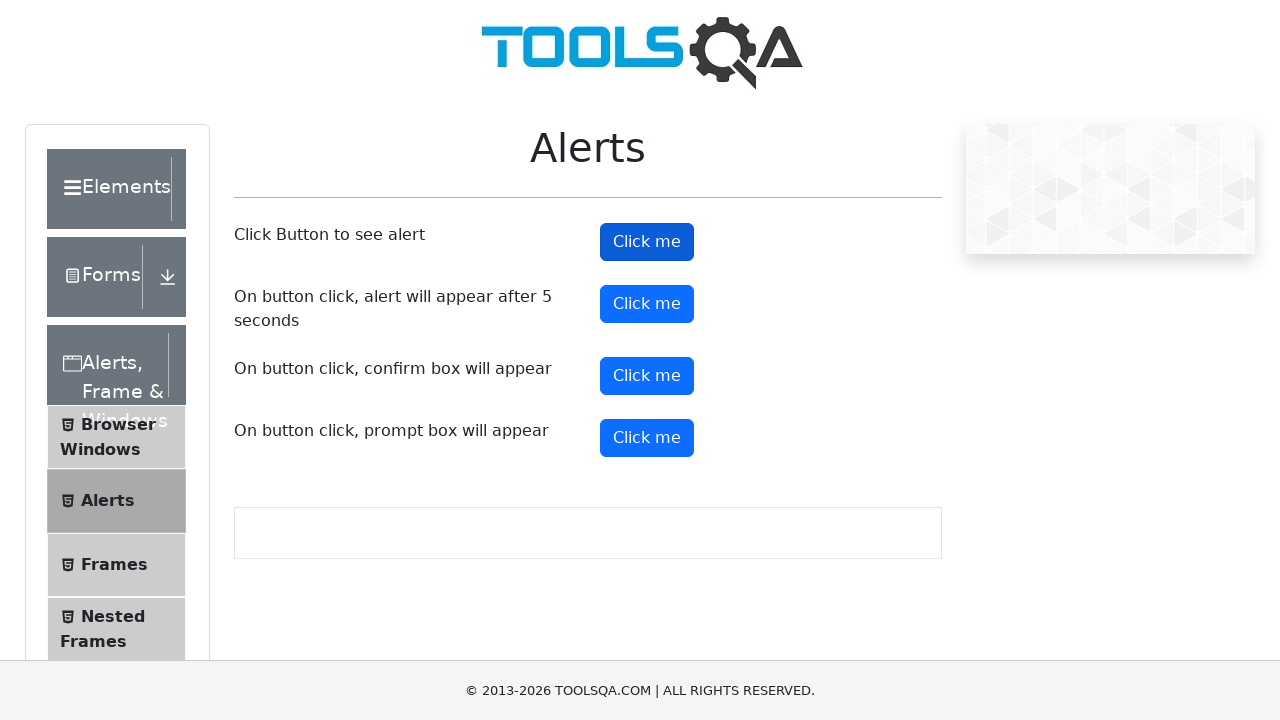

Clicked timer alert button at (647, 304) on #timerAlertButton
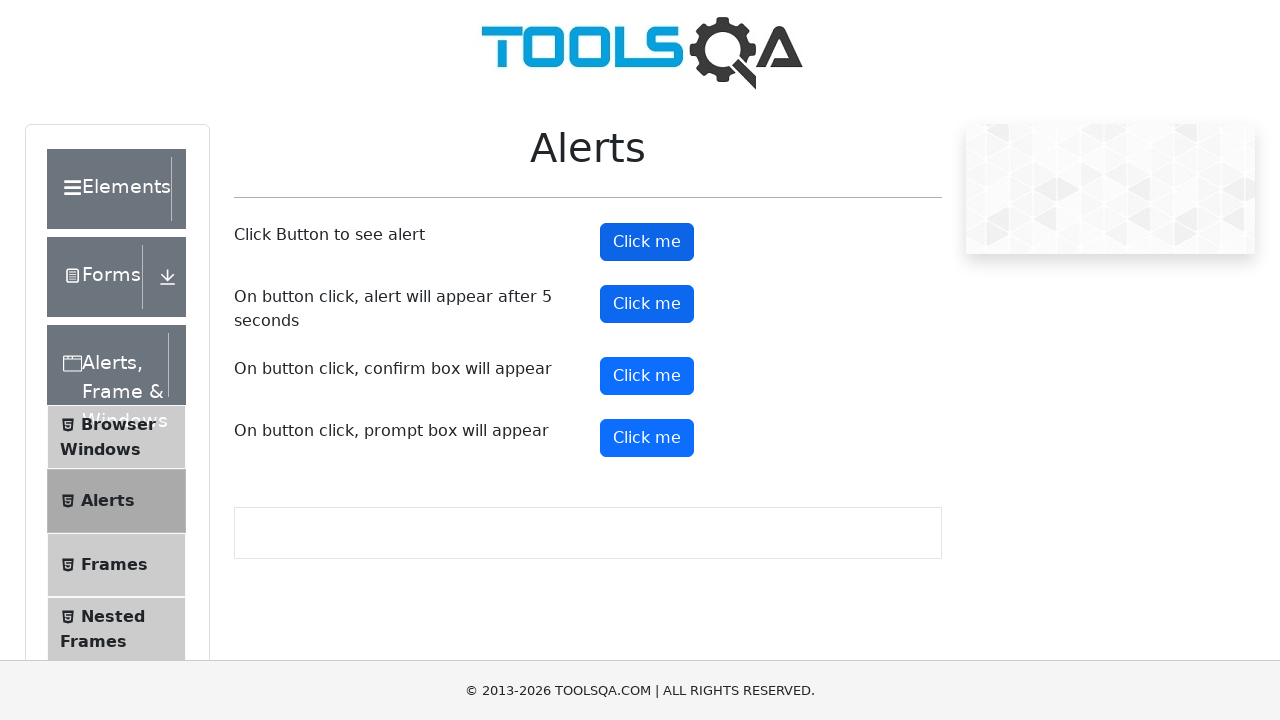

Waited 5.5 seconds for timed alert to appear and be accepted
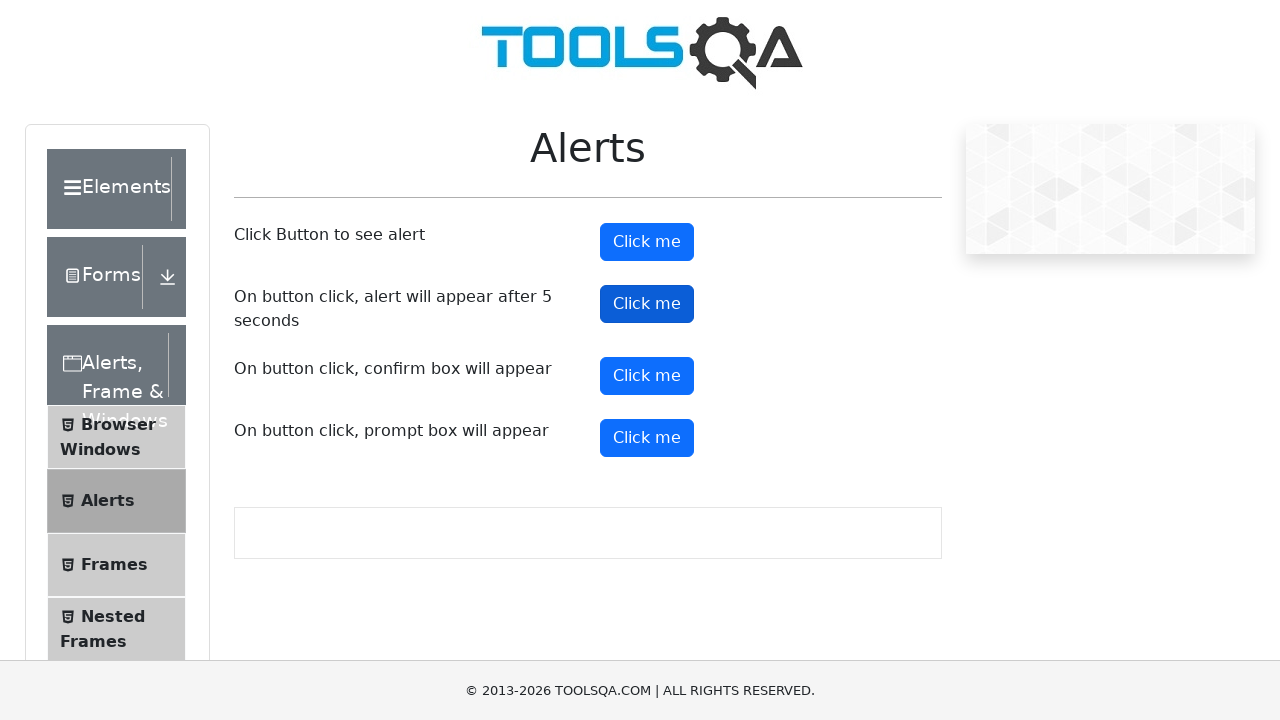

Clicked confirmation dialog button at (647, 376) on #confirmButton
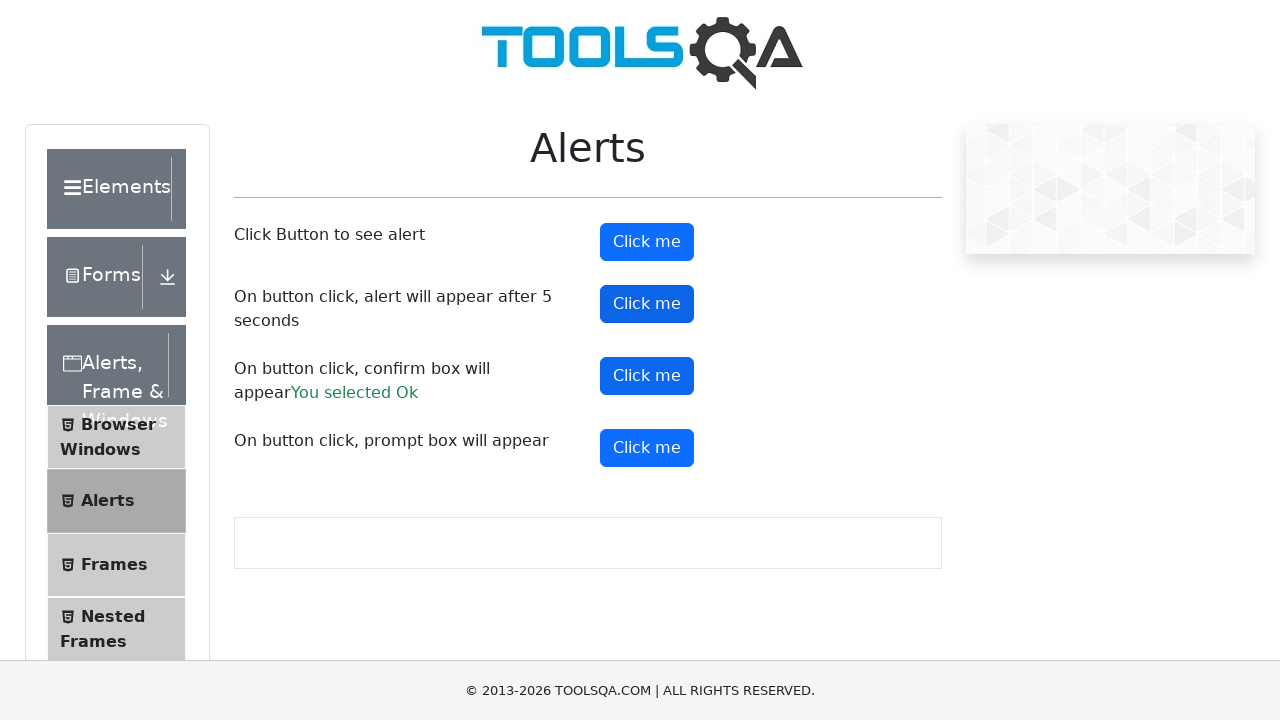

Waited 500ms for confirmation dialog to be processed
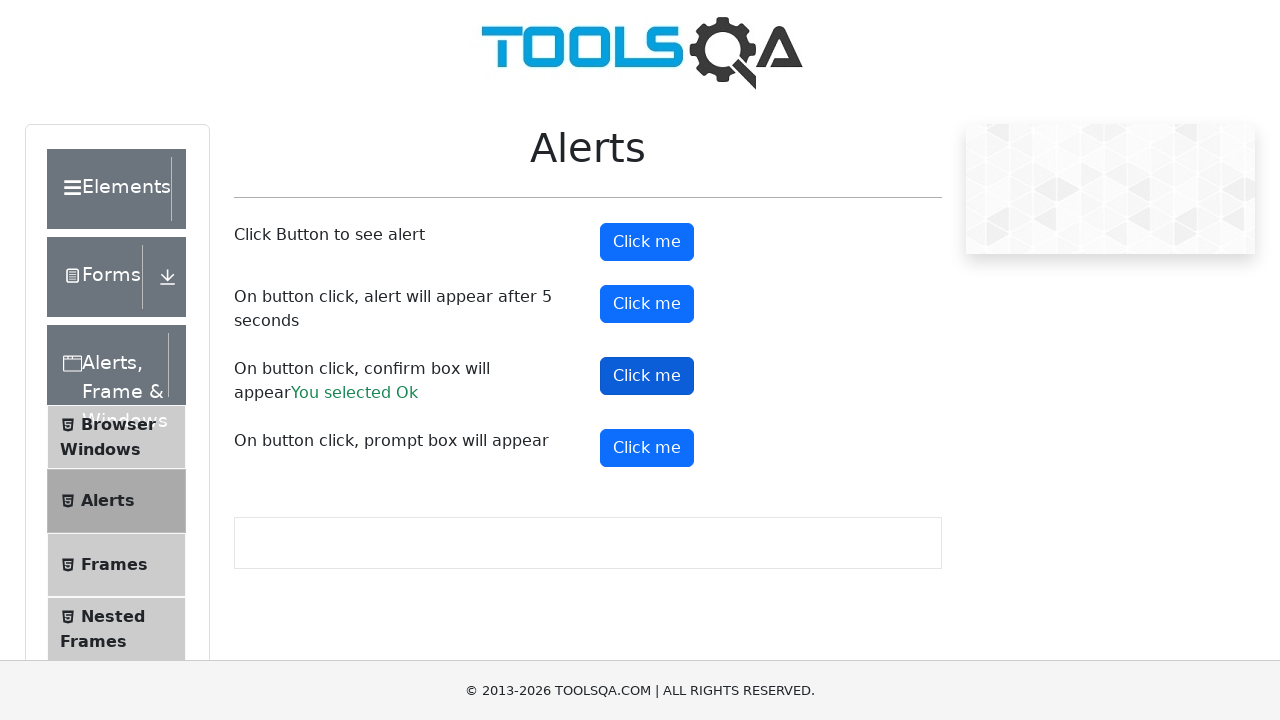

Clicked prompt dialog button at (647, 448) on #promtButton
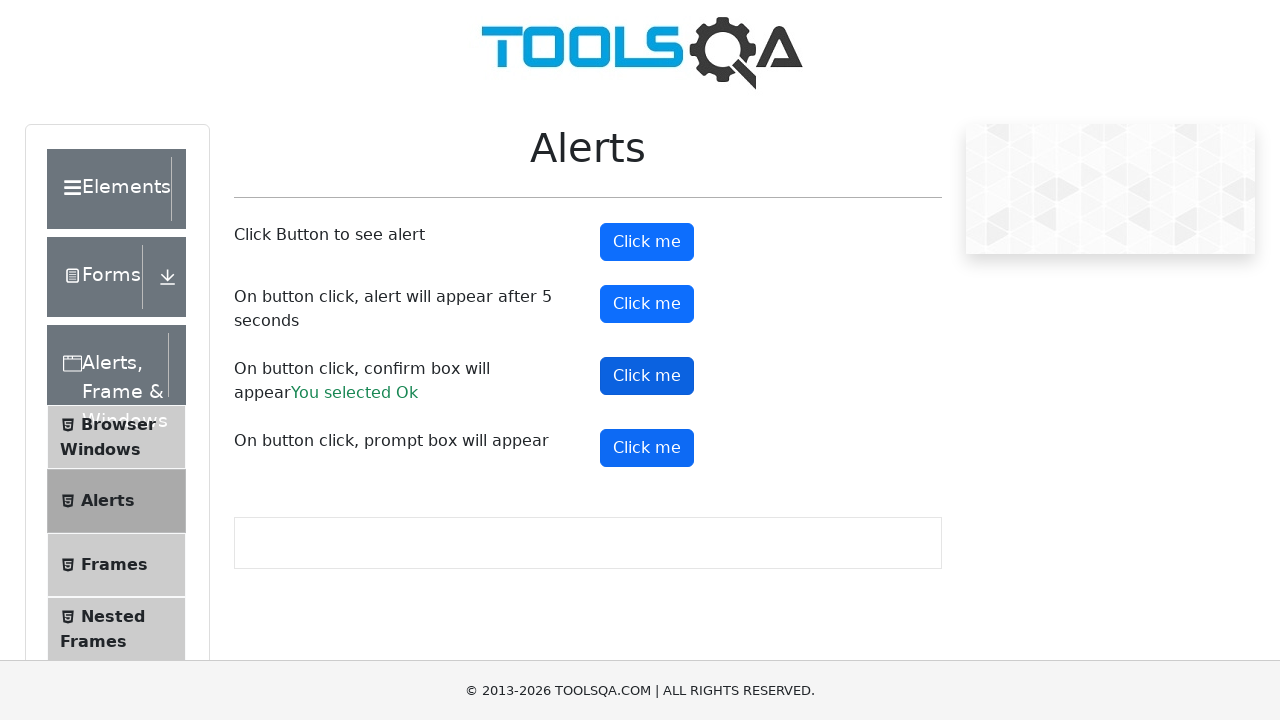

Waited 500ms for prompt dialog to be processed
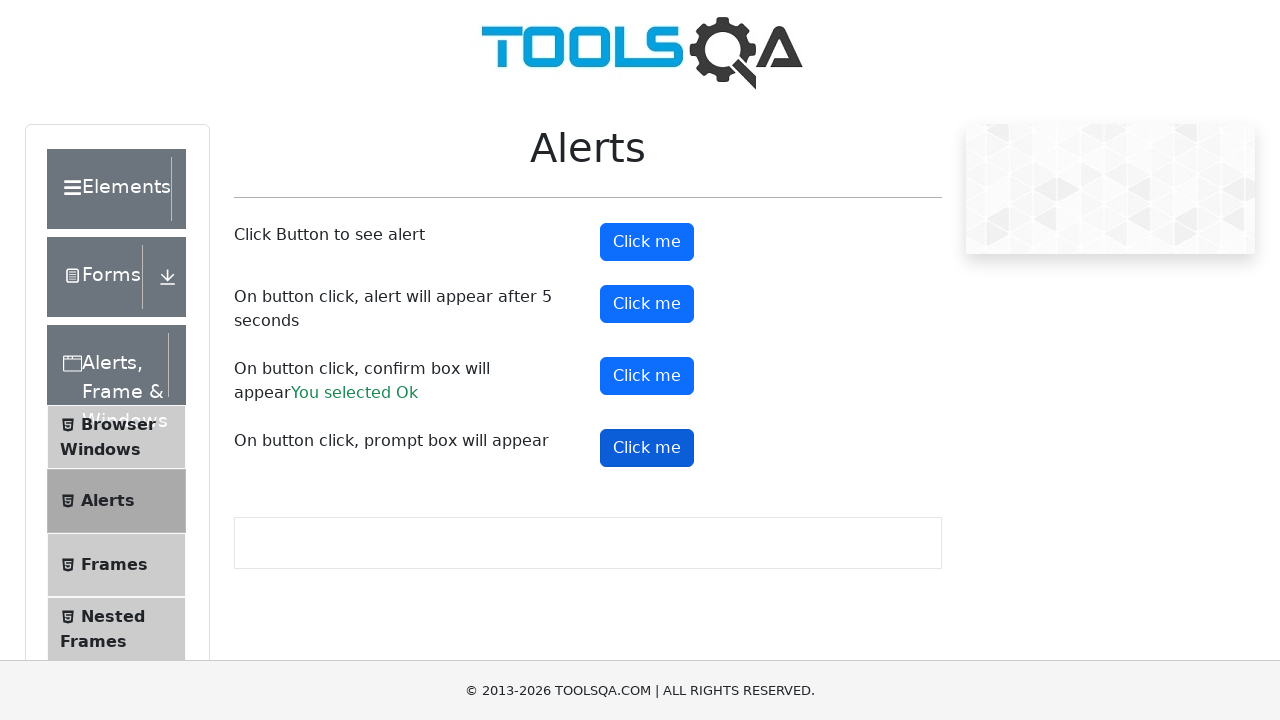

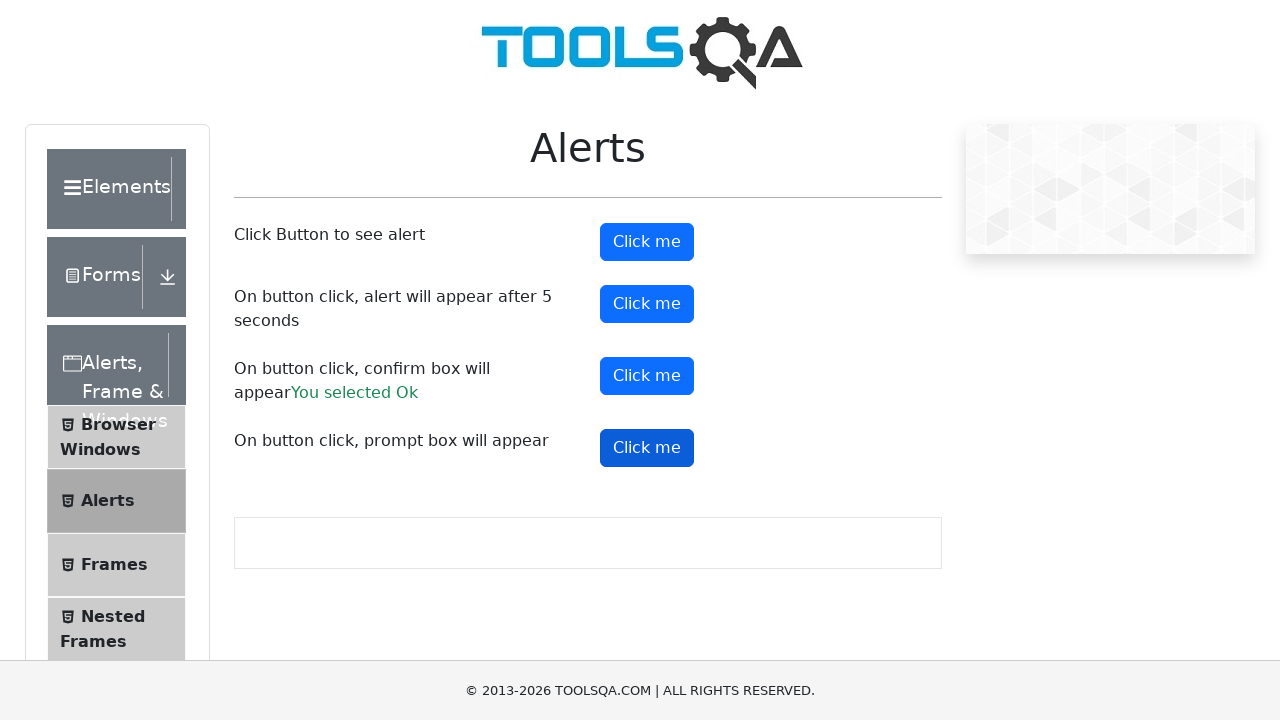